Tests the "Back" button on the verified page to ensure it navigates back to the home page correctly.

Starting URL: https://pagui-kyc.vercel.app/verified

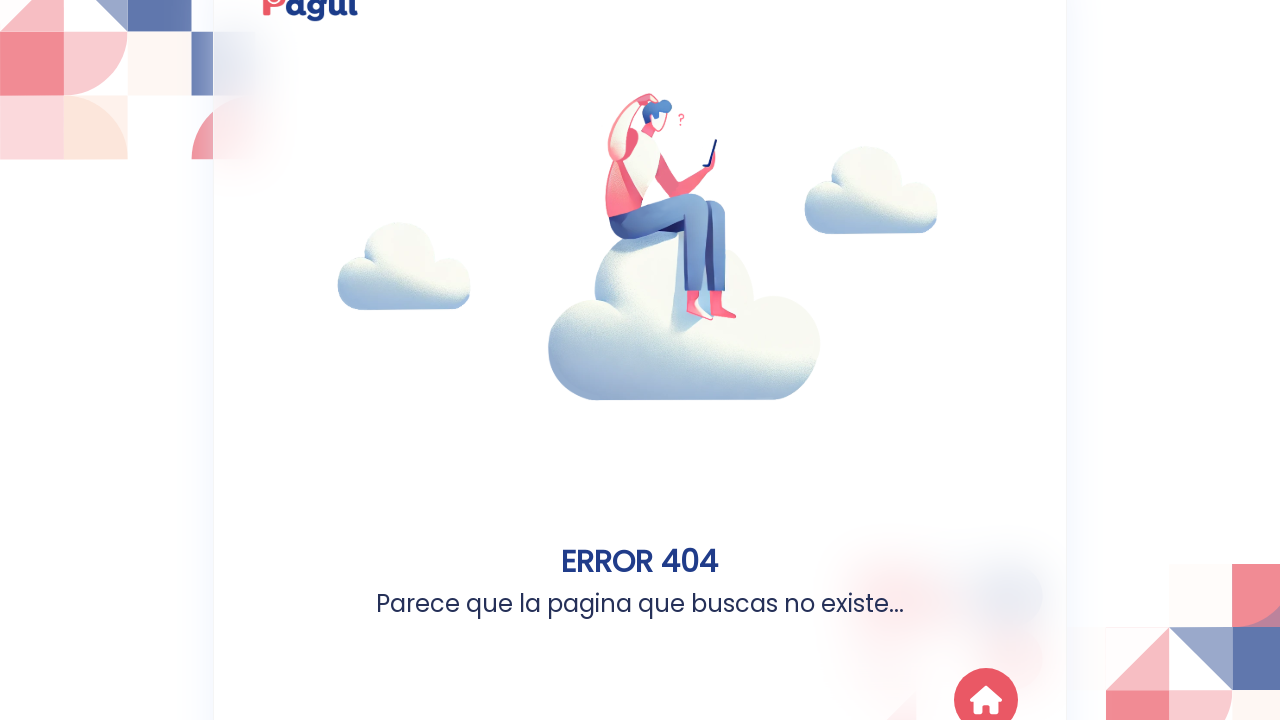

Waited for Back button to be present and visible
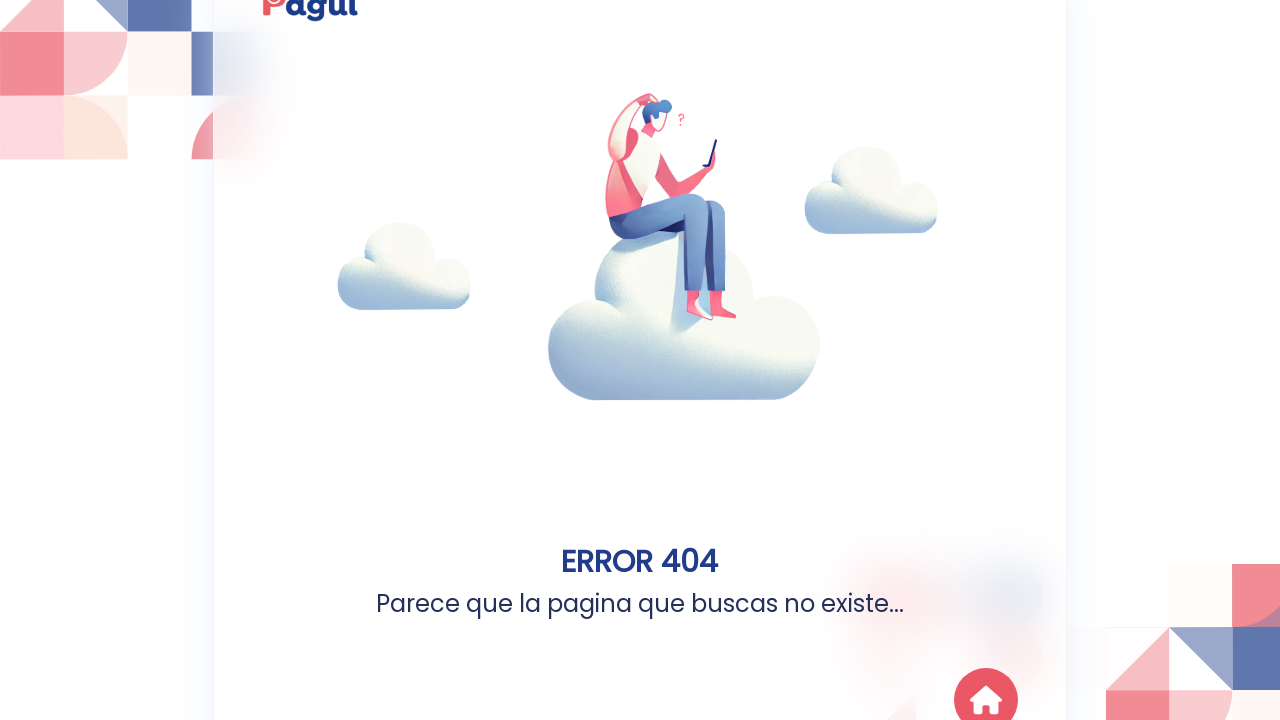

Clicked the Back button on verified page
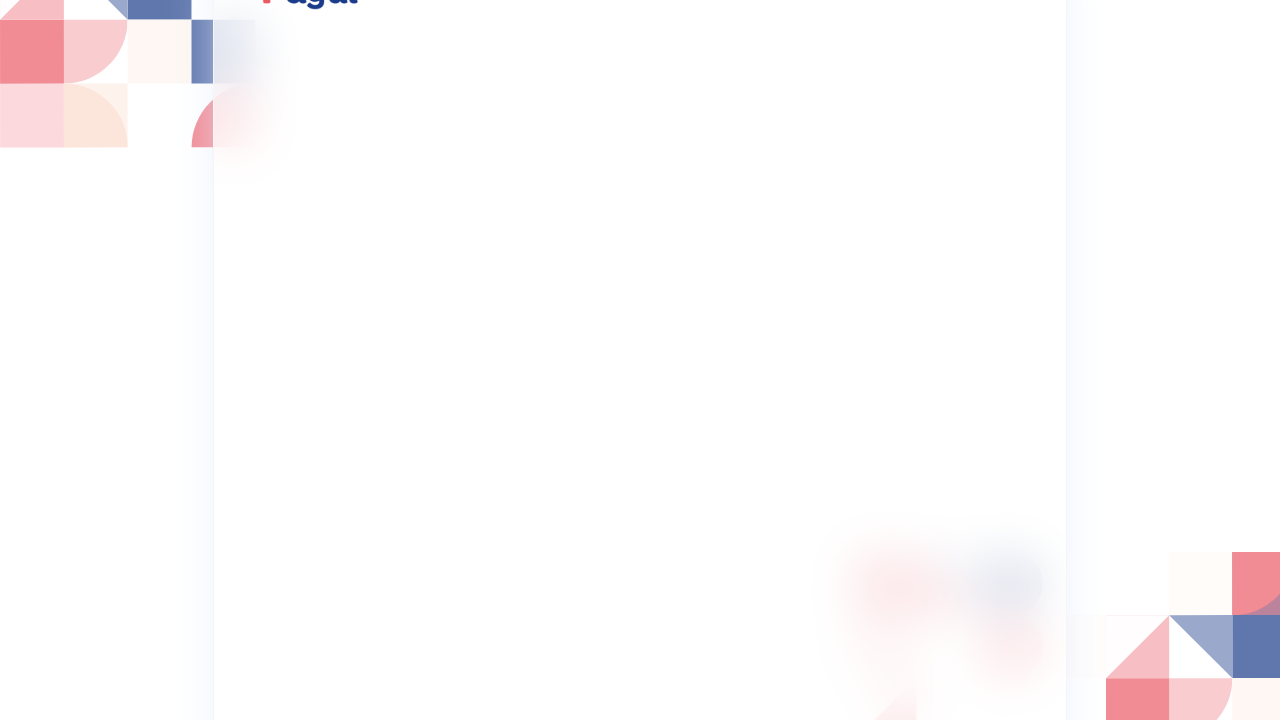

Verified navigation back to home page
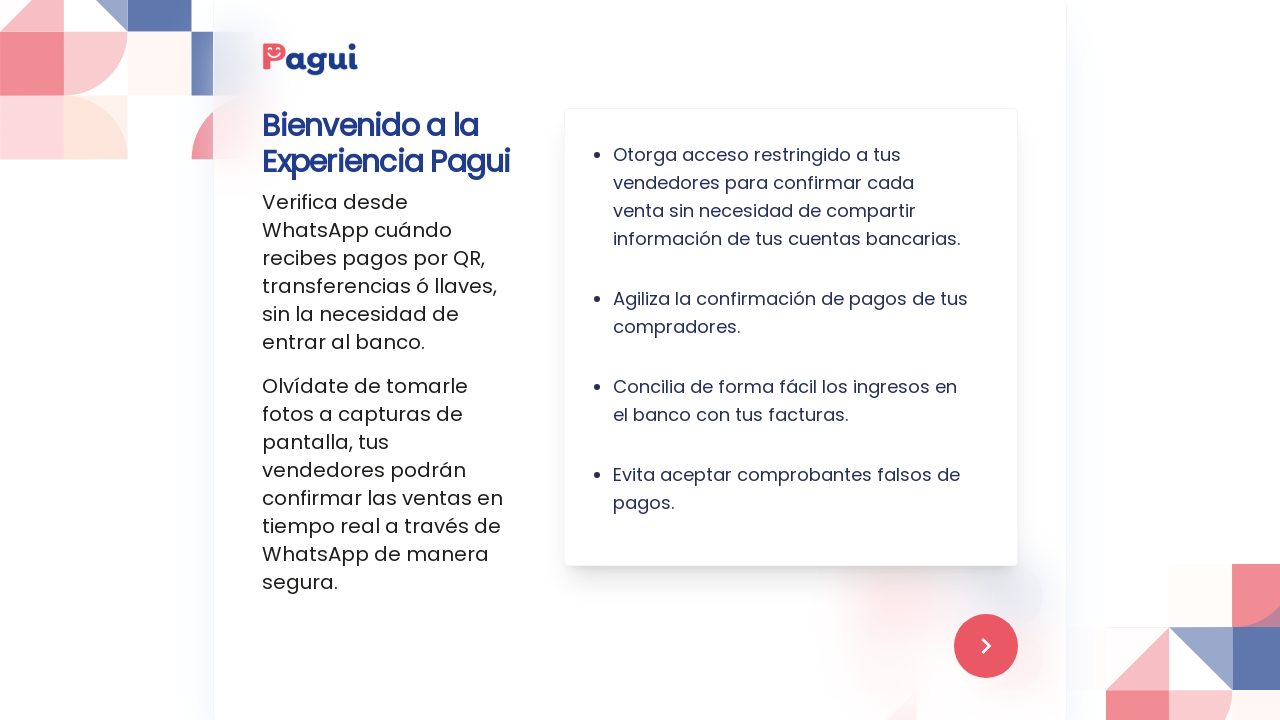

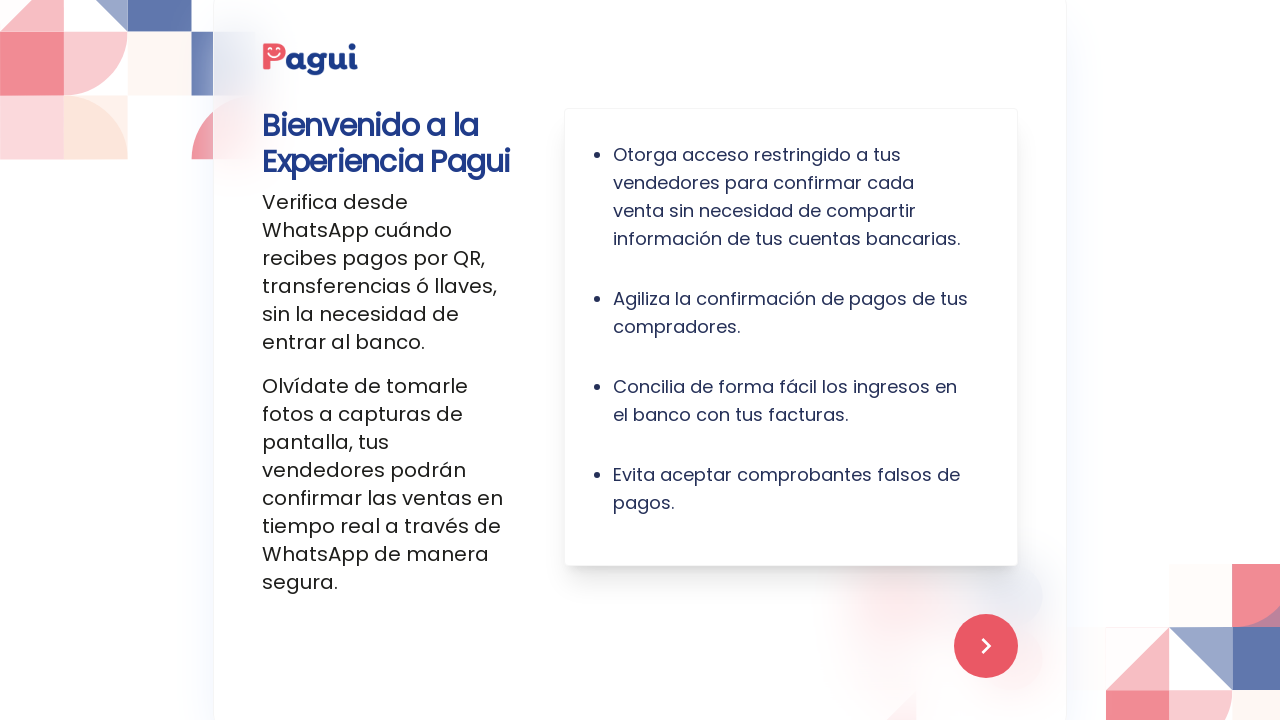